Tests mortgage calculator by clearing and entering new values for purchase price and down payment fields

Starting URL: https://www.mlcalc.com

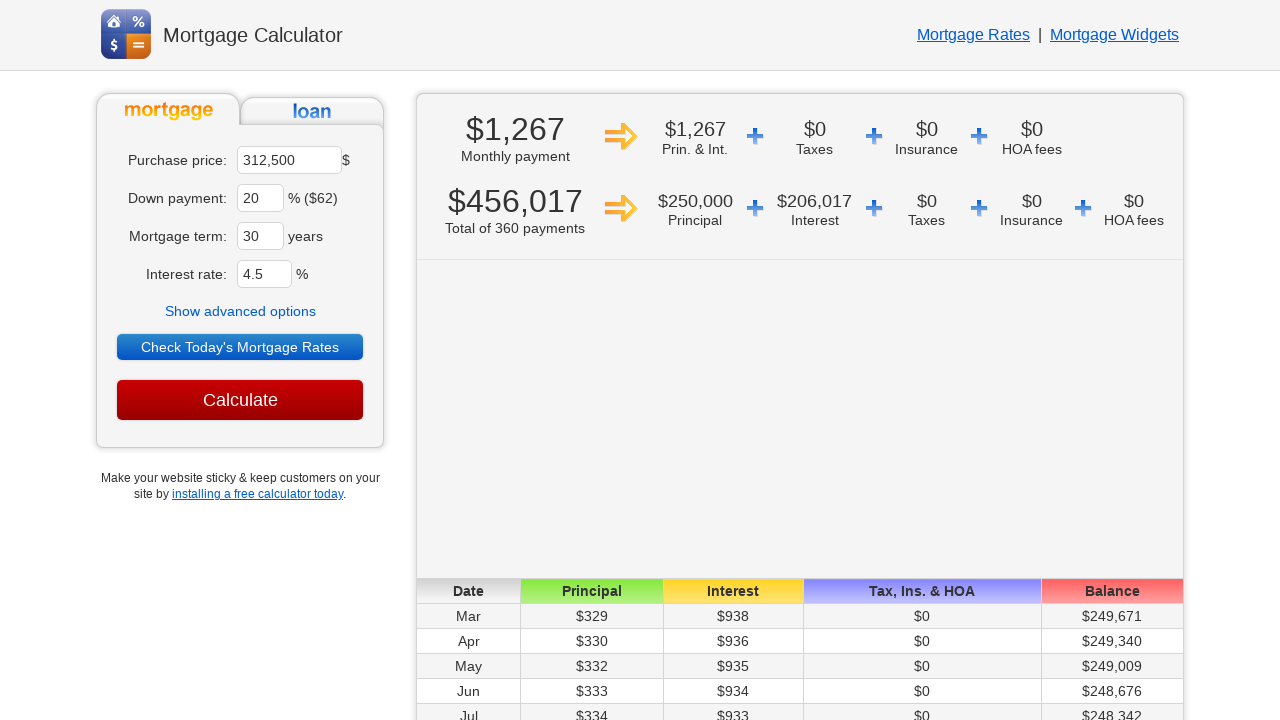

Located purchase price input field
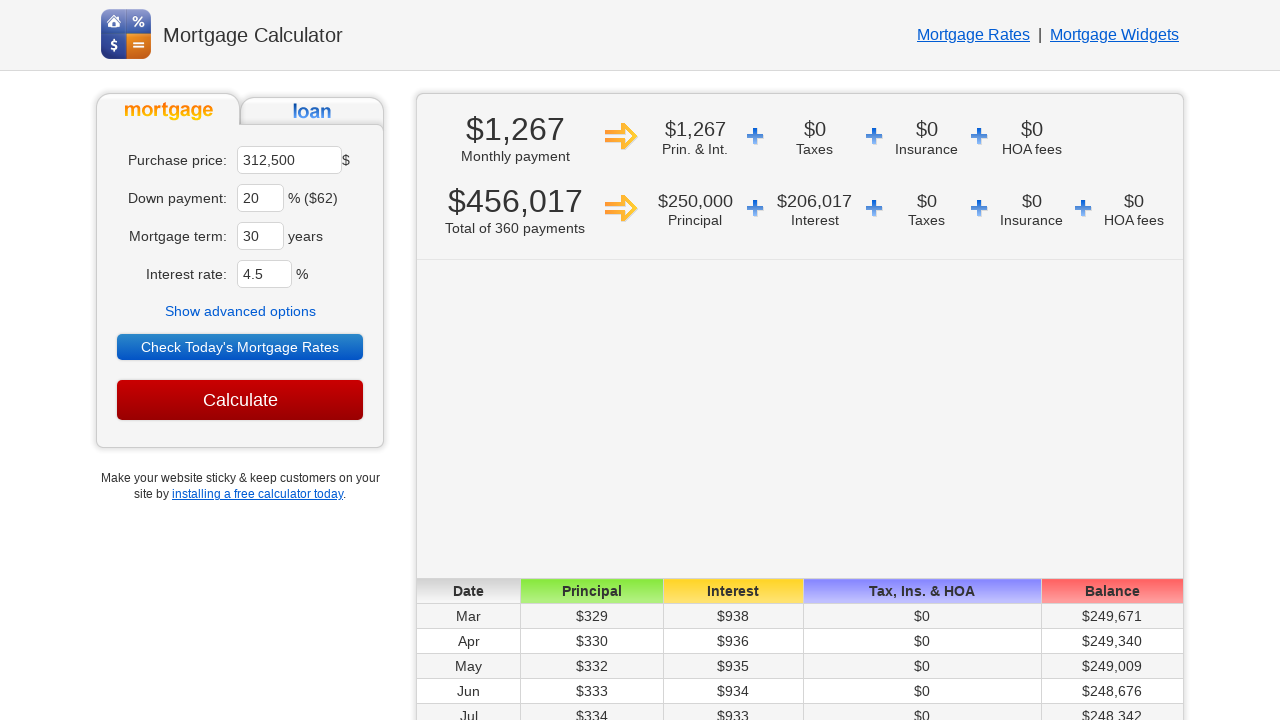

Cleared purchase price field on input[name='ma']
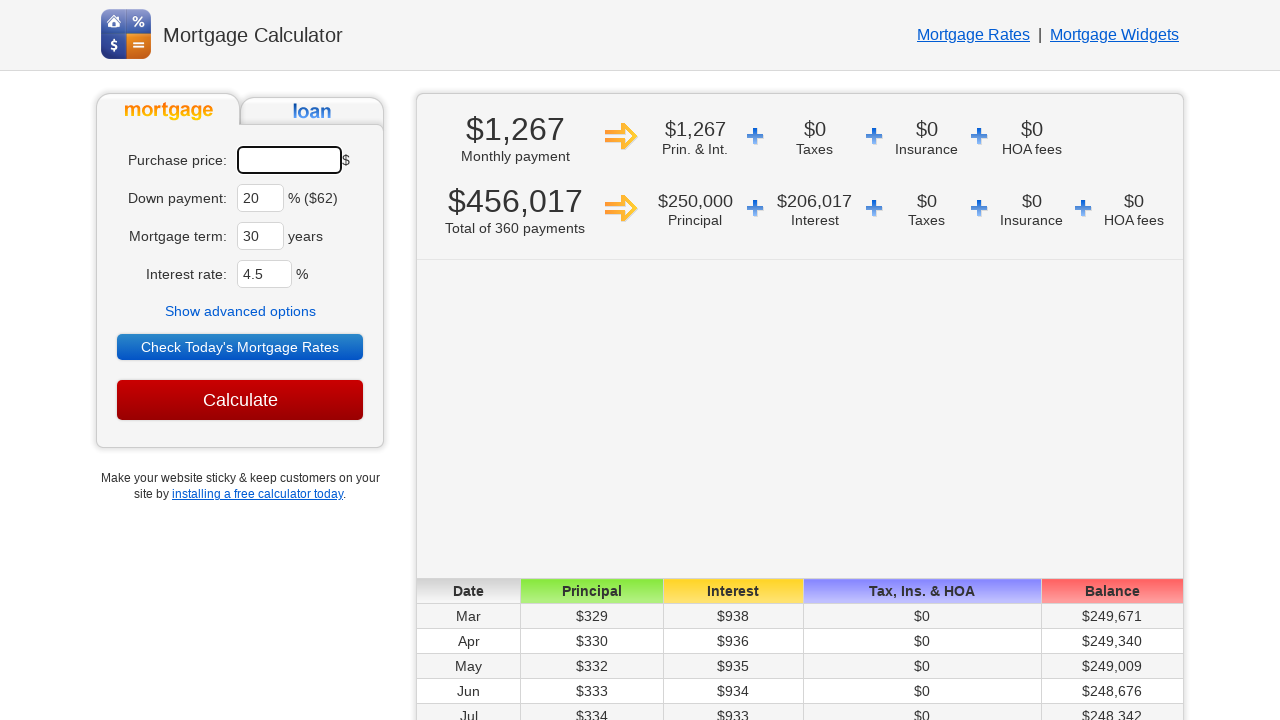

Filled purchase price field with 450000 on input[name='ma']
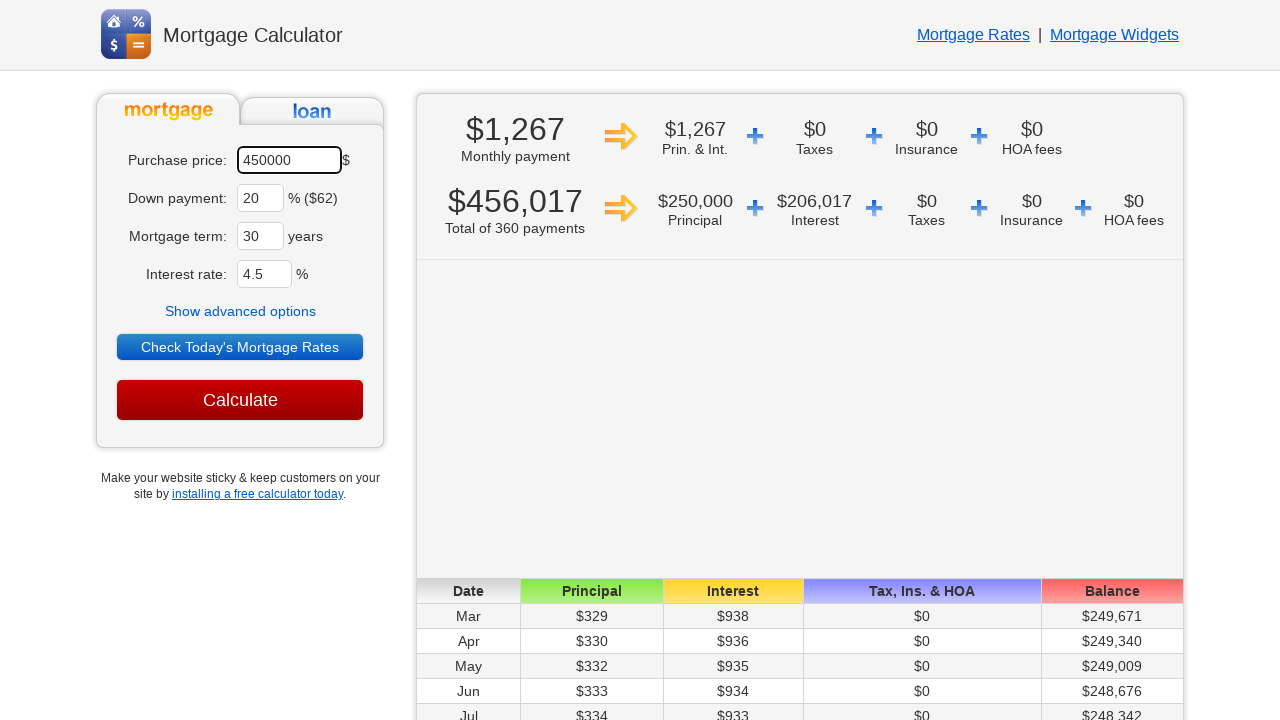

Located down payment input field
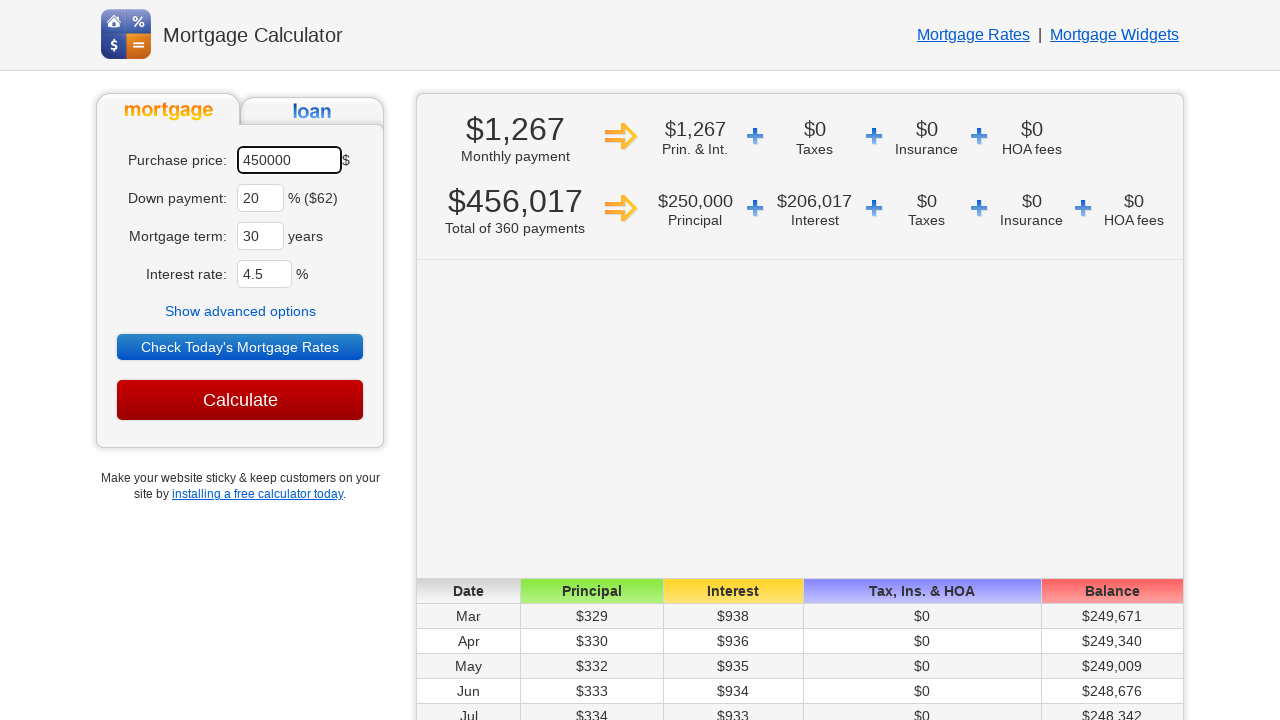

Cleared down payment field on input[name='dp']
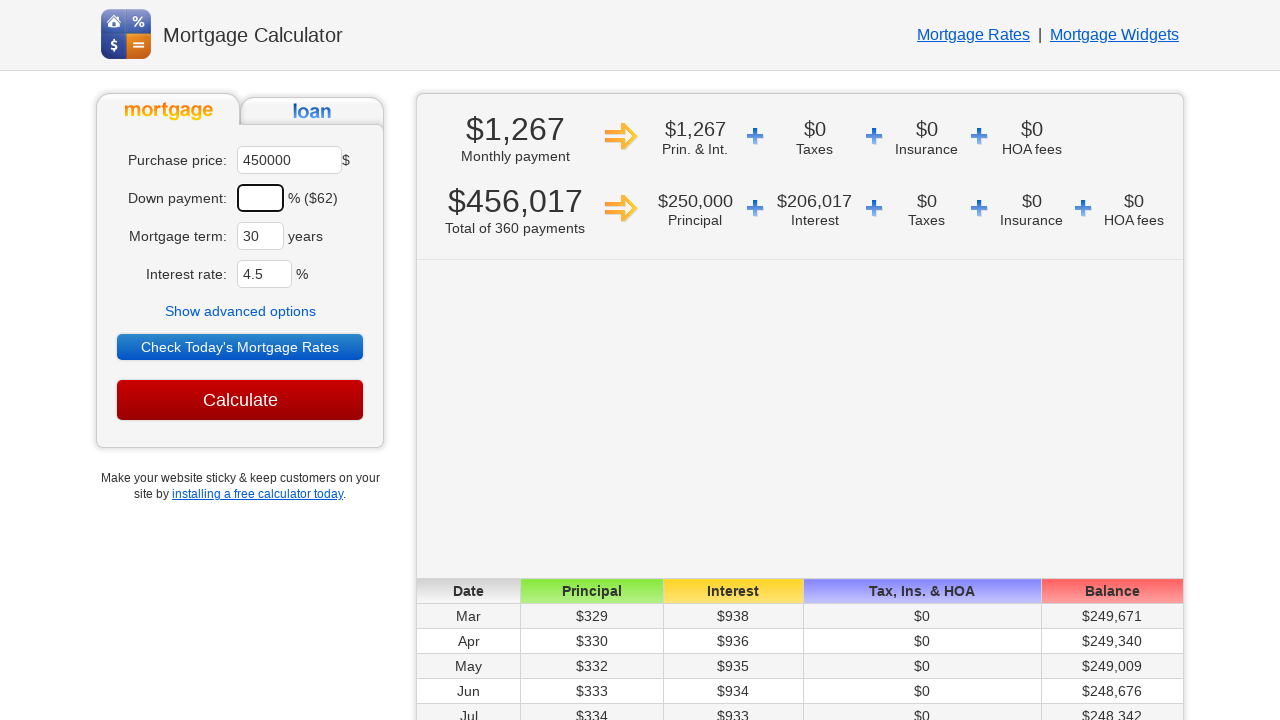

Filled down payment field with 25% on input[name='dp']
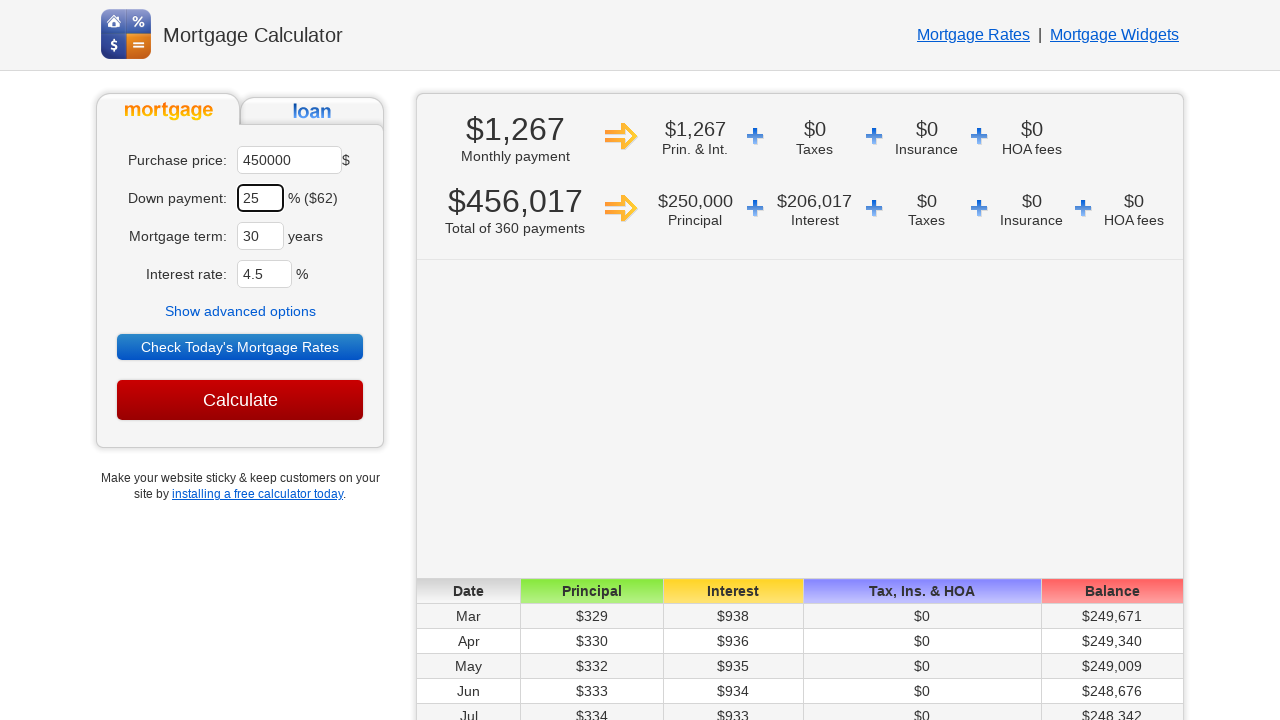

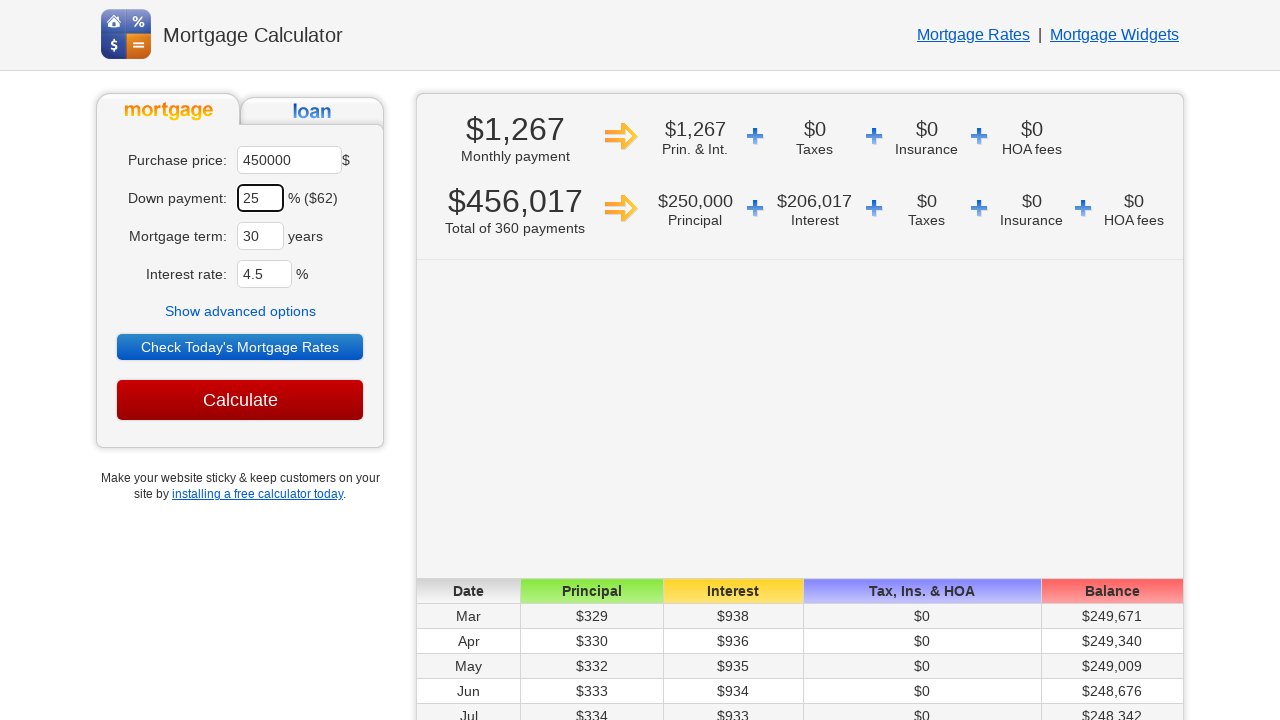